Tests the Radio Button functionality by clicking on Yes and Impressive radio buttons

Starting URL: https://demoqa.com/elements

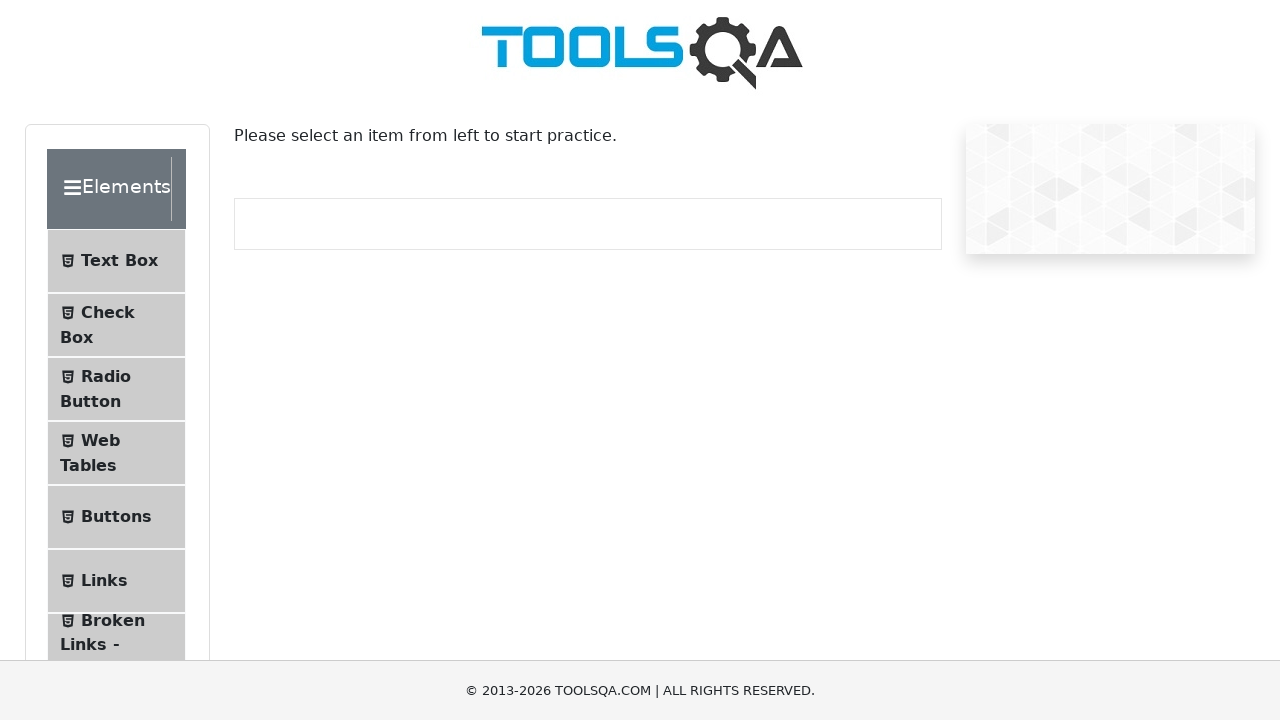

Set viewport size to 1920x1080
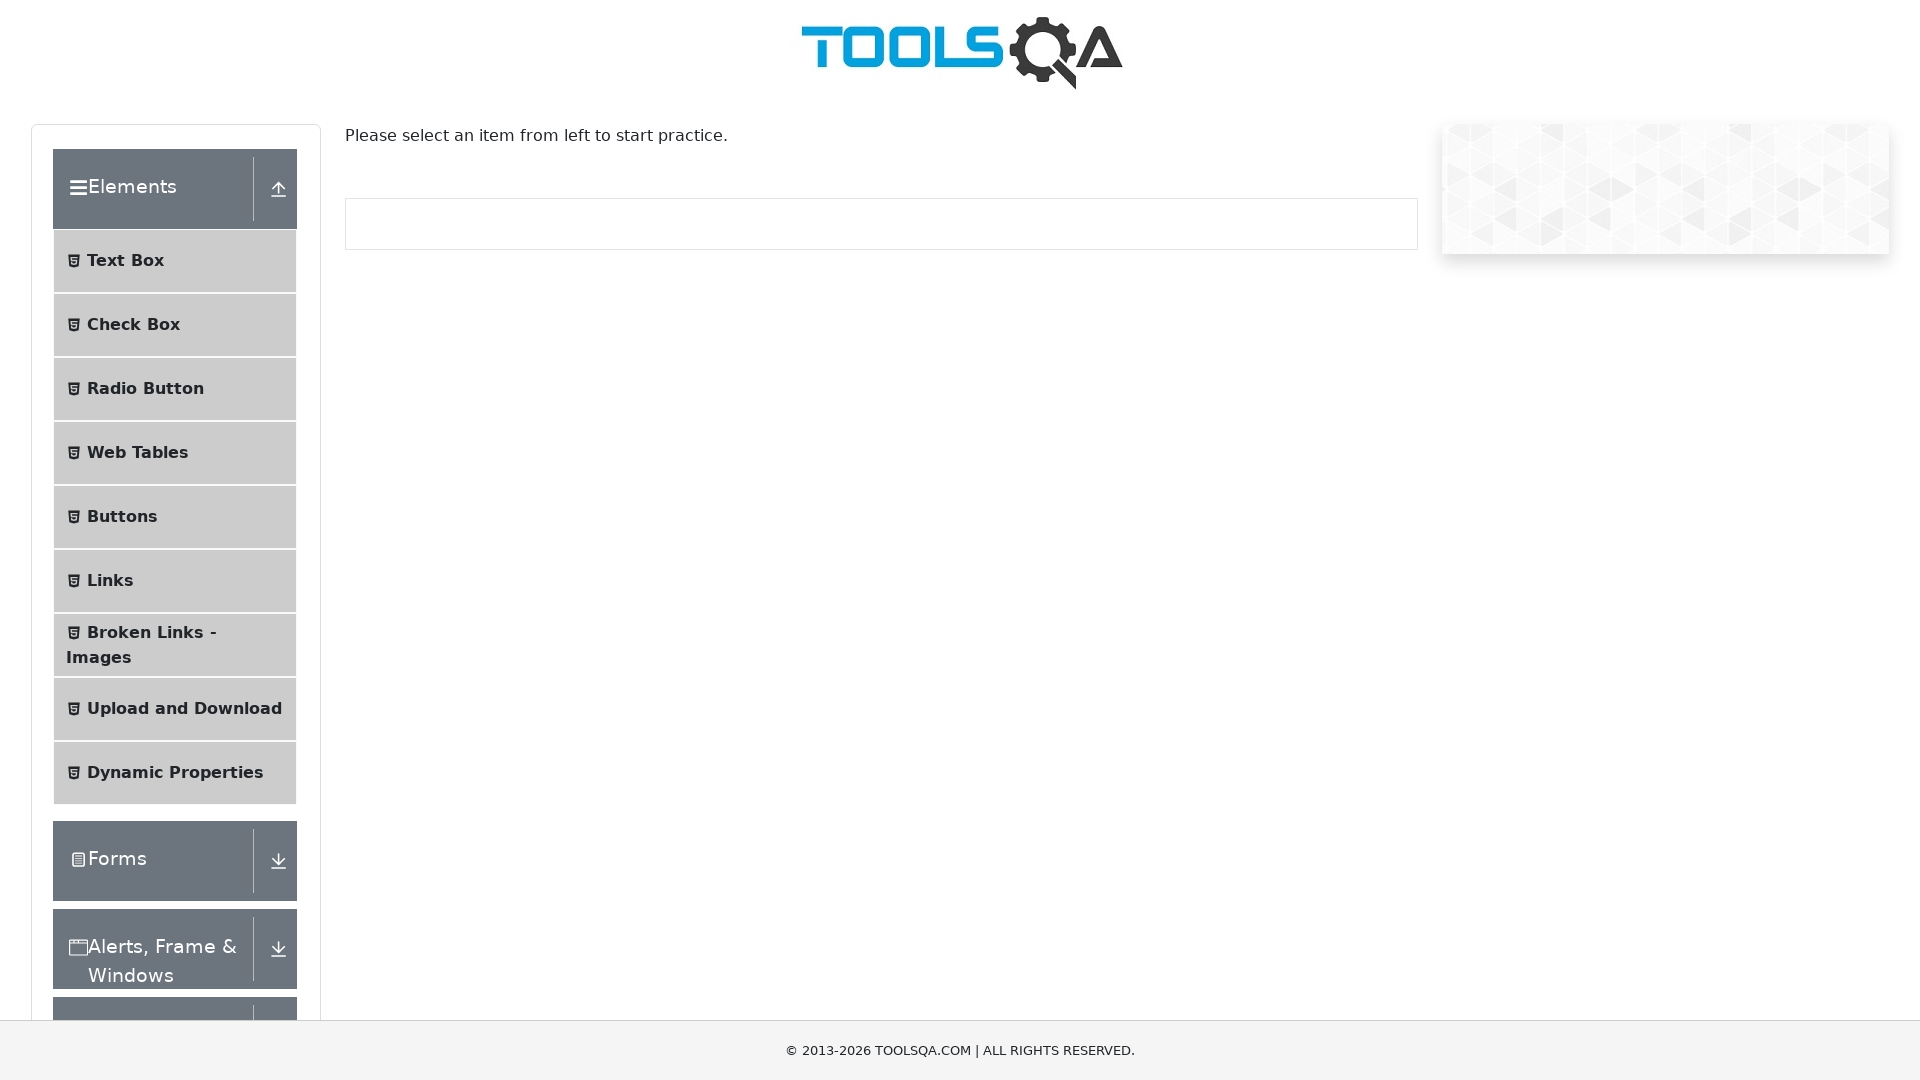

Clicked on Radio button menu item at (175, 389) on li#item-2
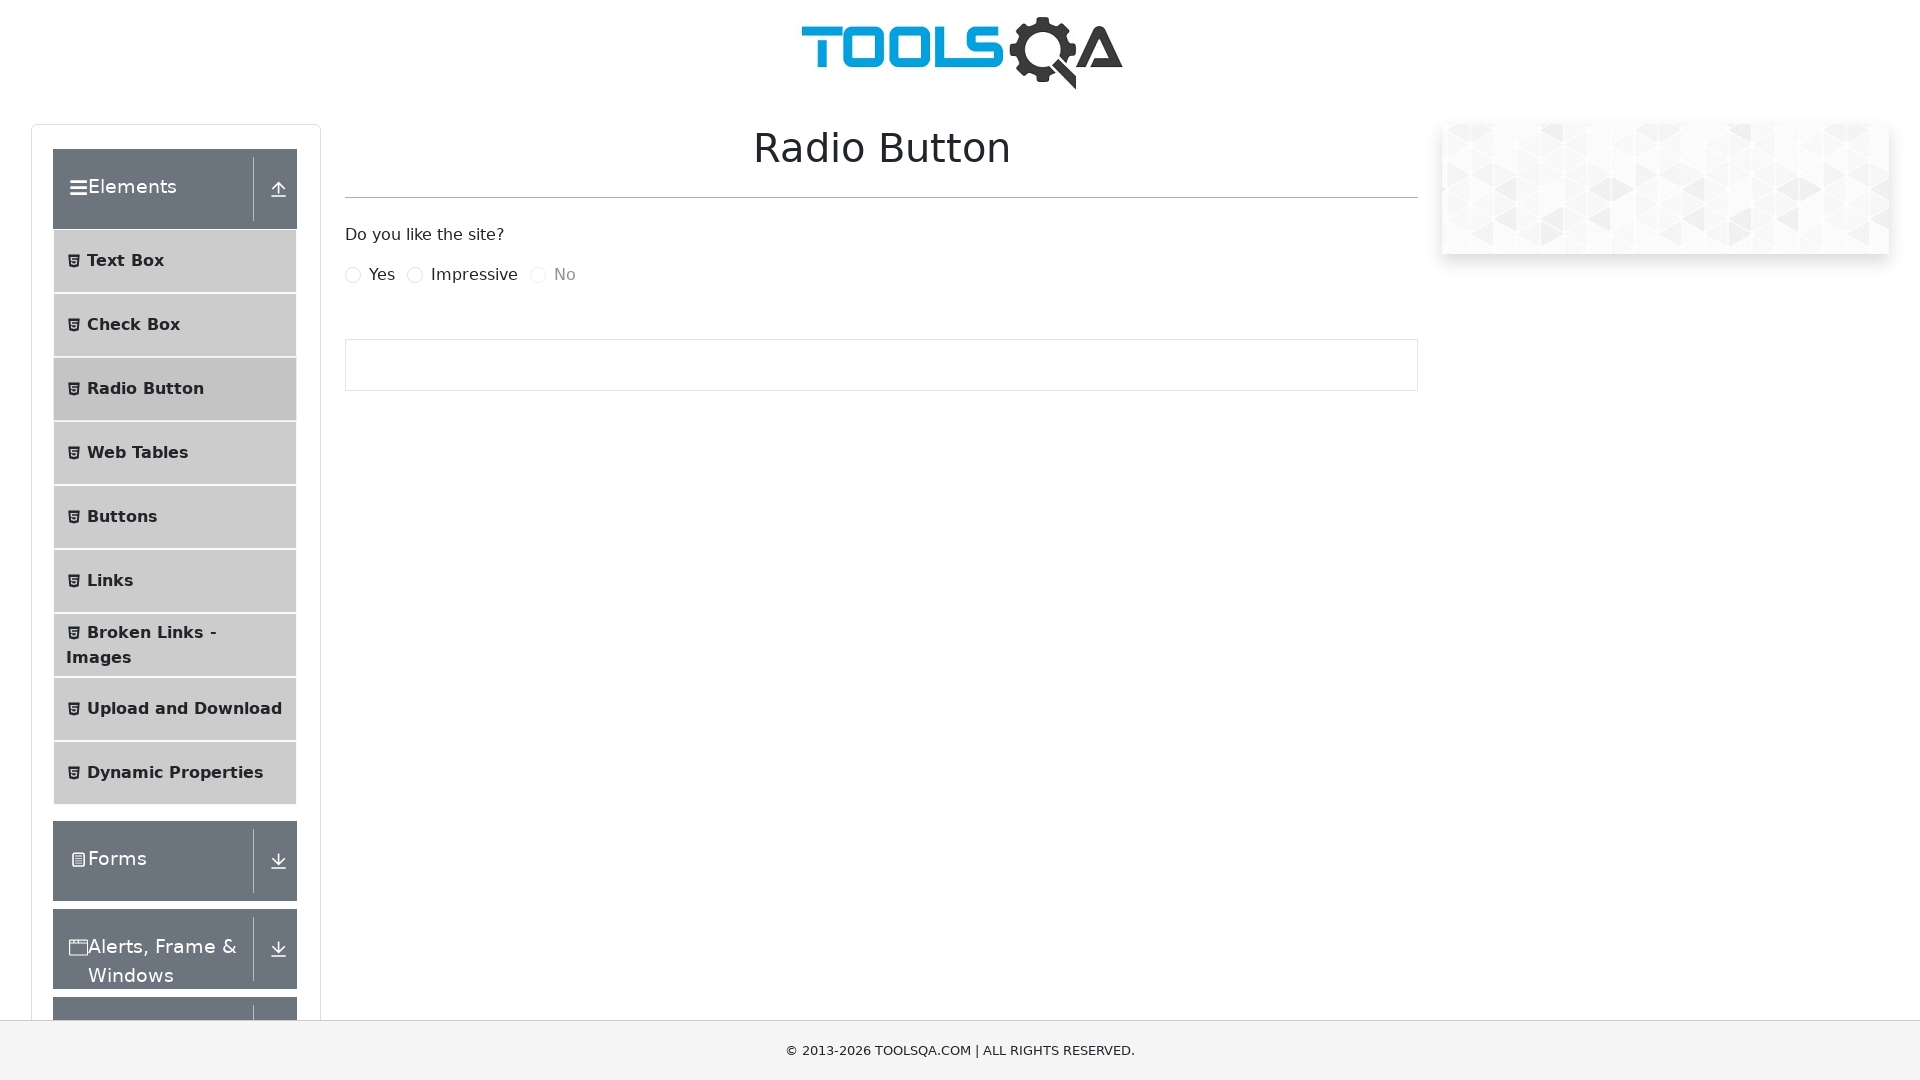

Clicked on 'Yes' radio button at (382, 275) on label[for="yesRadio"]
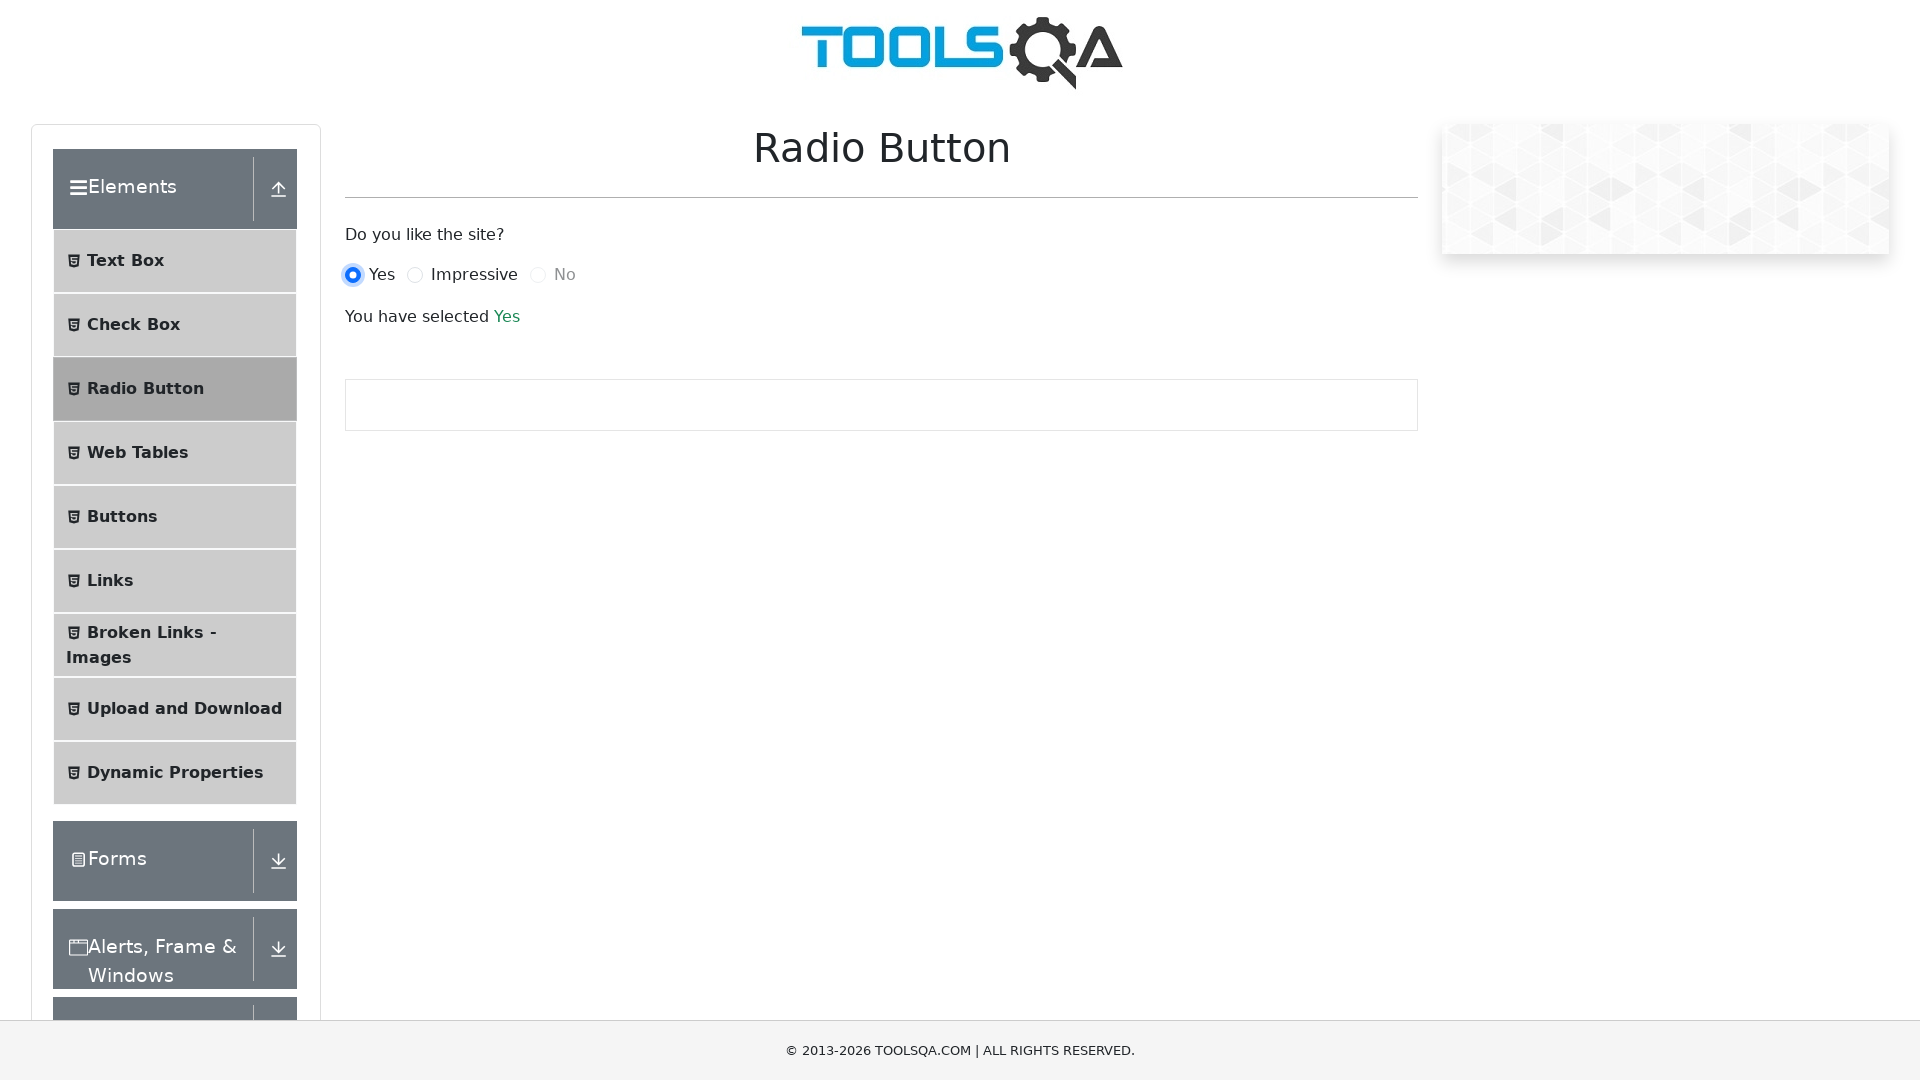

Clicked on 'Impressive' radio button at (474, 275) on label[for="impressiveRadio"]
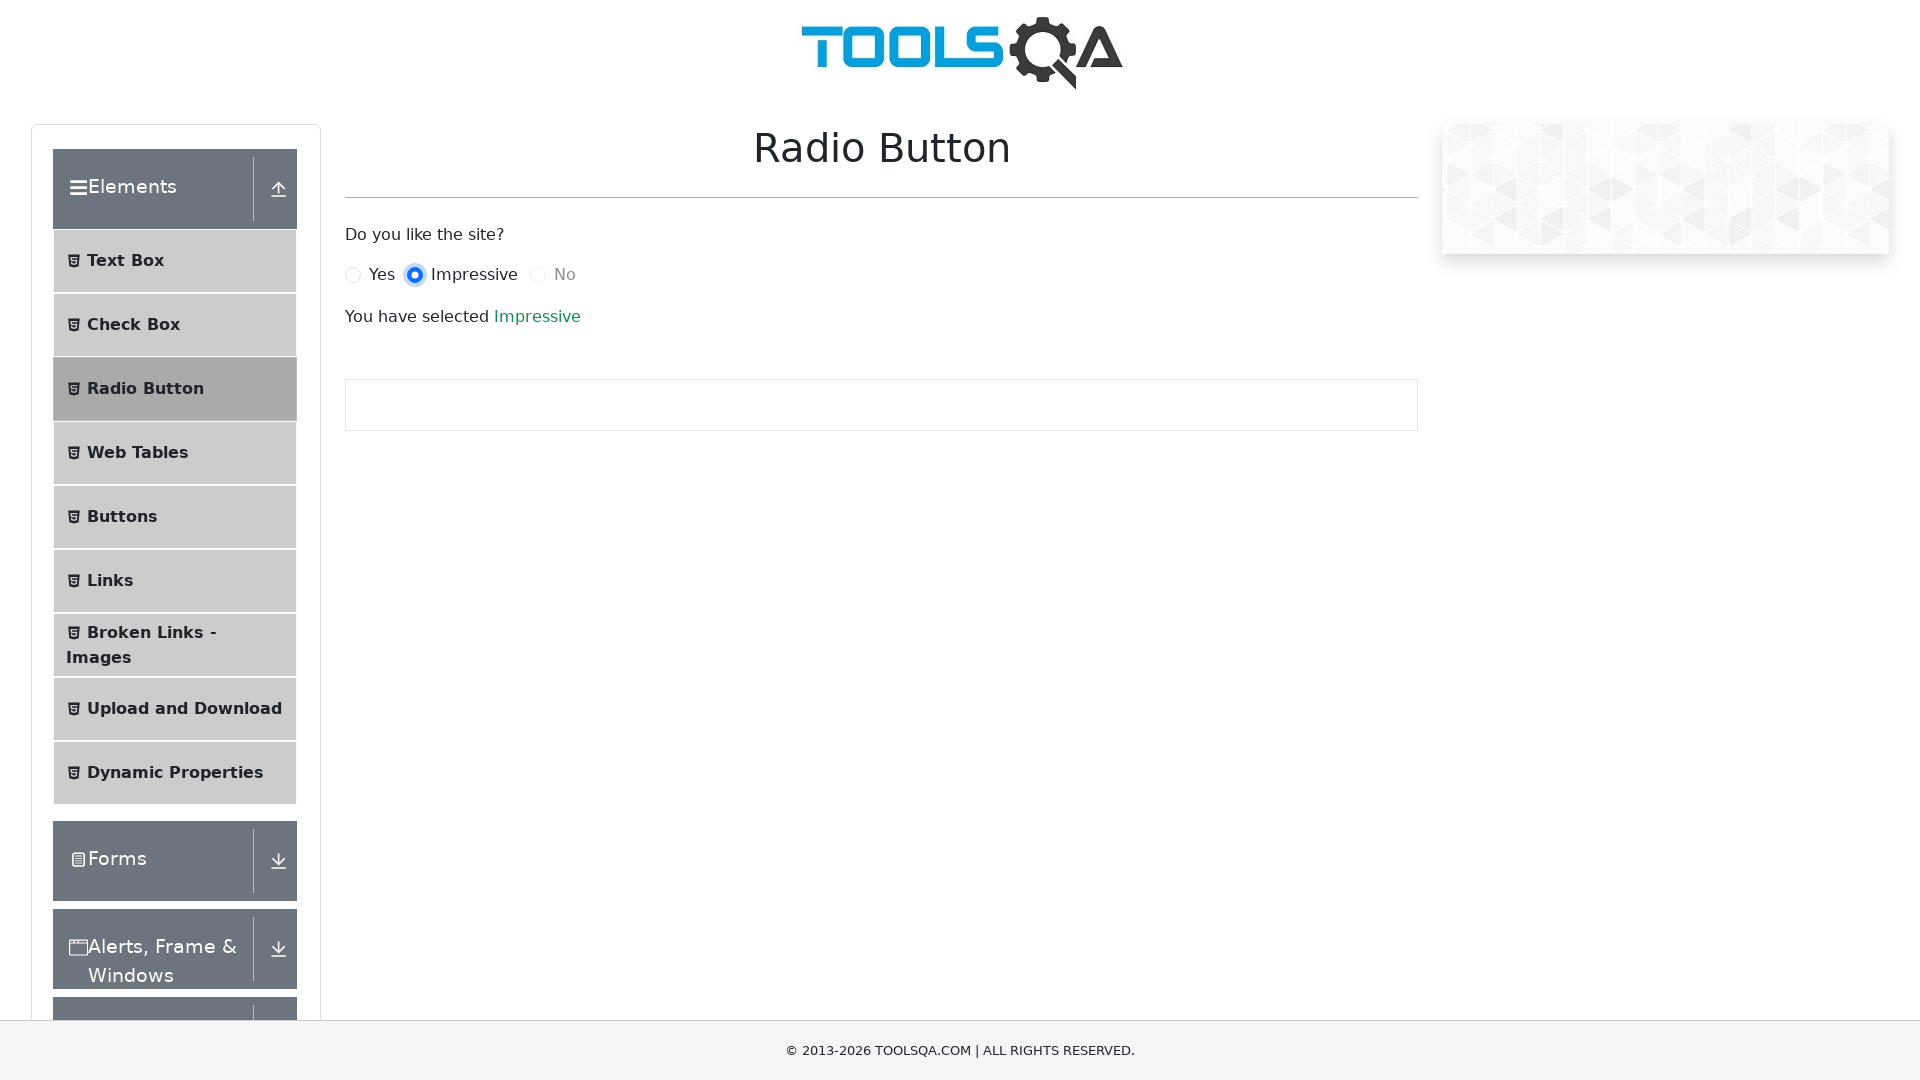

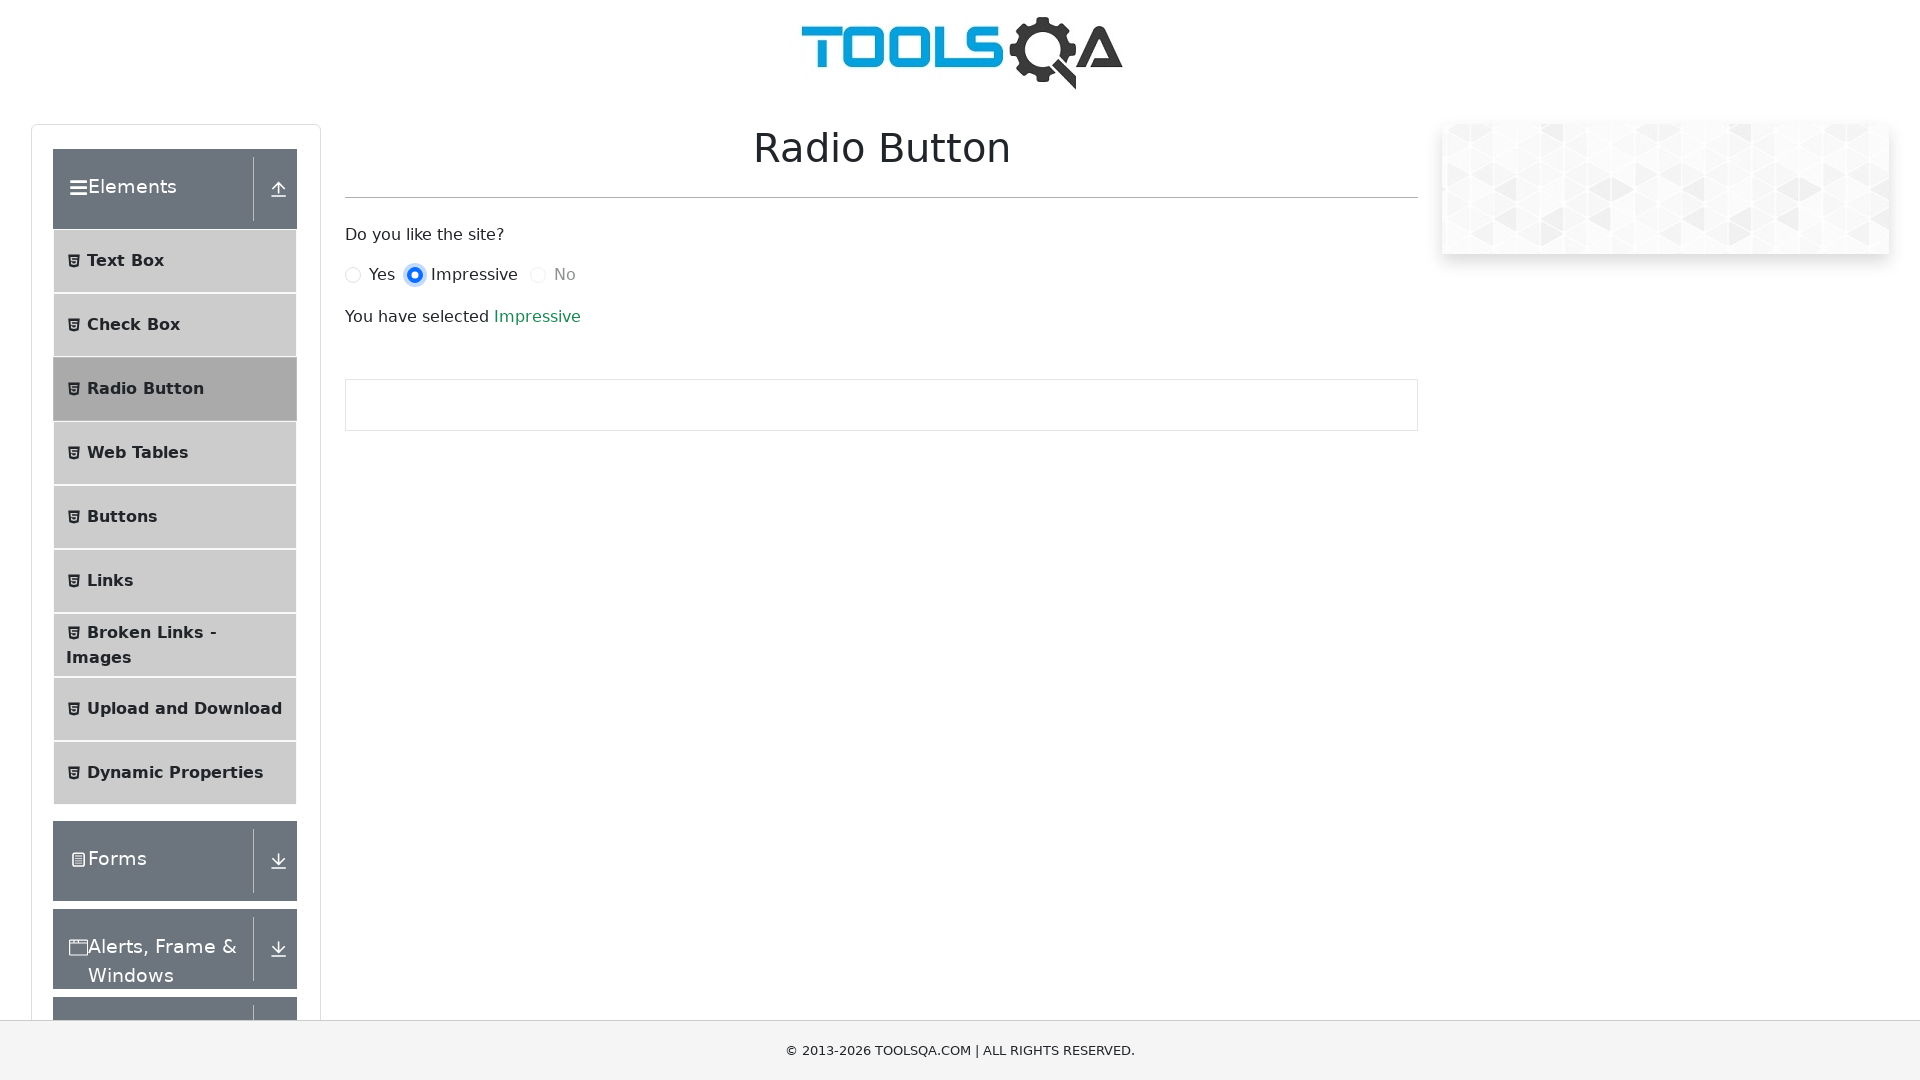